Tests dynamic content loading by clicking a Start button, waiting for "Hello World!" text to appear, then clicking a link to open a new page and verifying the navigation to Elemental Selenium website.

Starting URL: https://the-internet.herokuapp.com/dynamic_loading/1

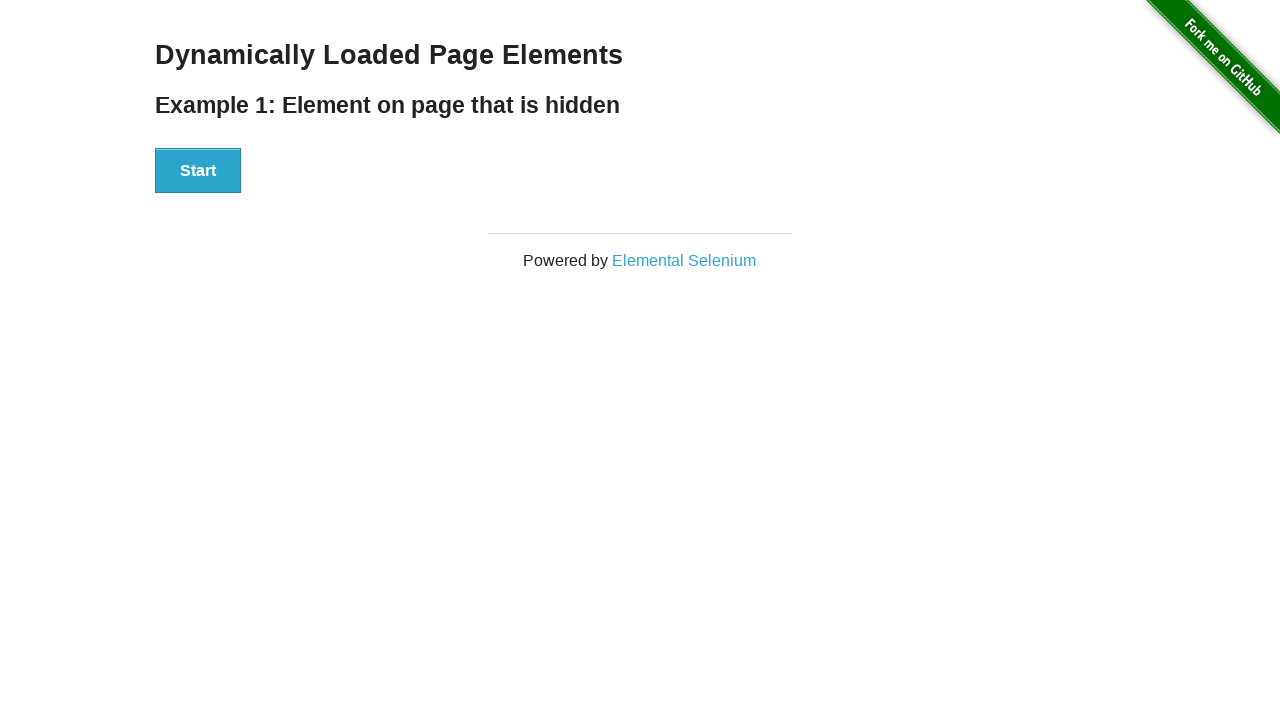

Start button became visible
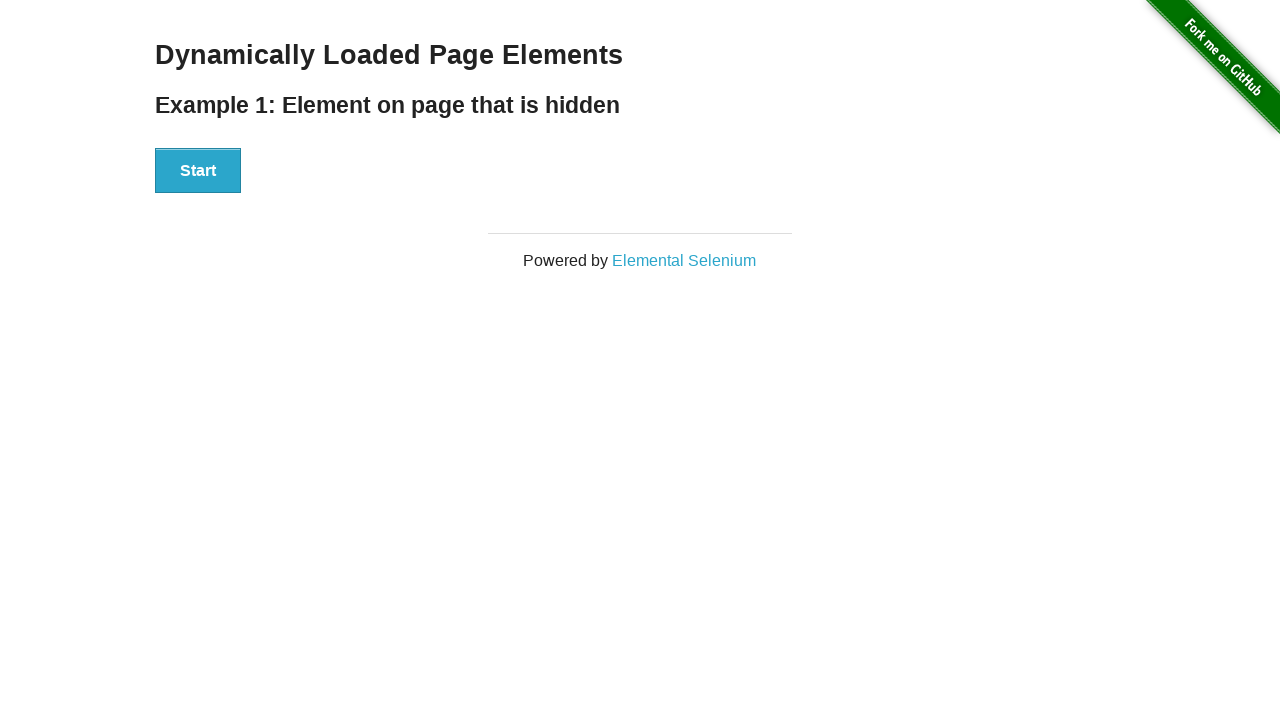

Clicked the Start button to initiate dynamic loading at (198, 171) on button:has-text('Start')
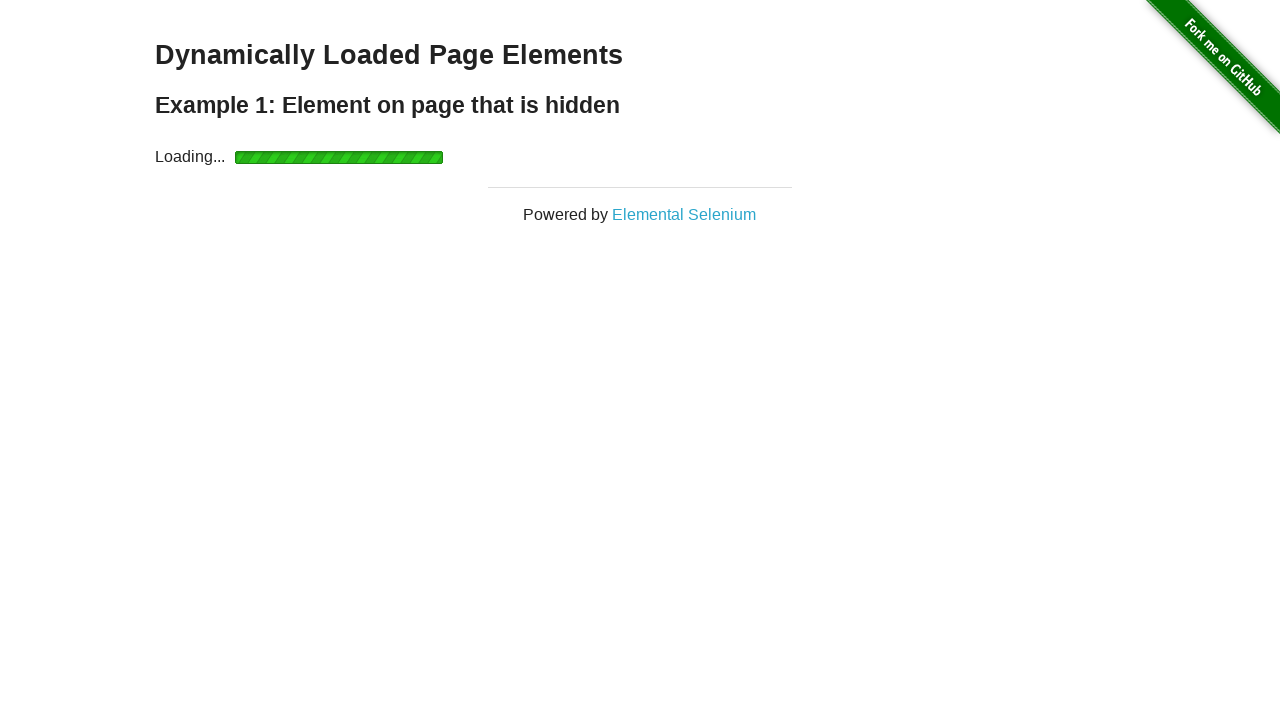

Dynamic content loaded - 'Hello World!' text appeared
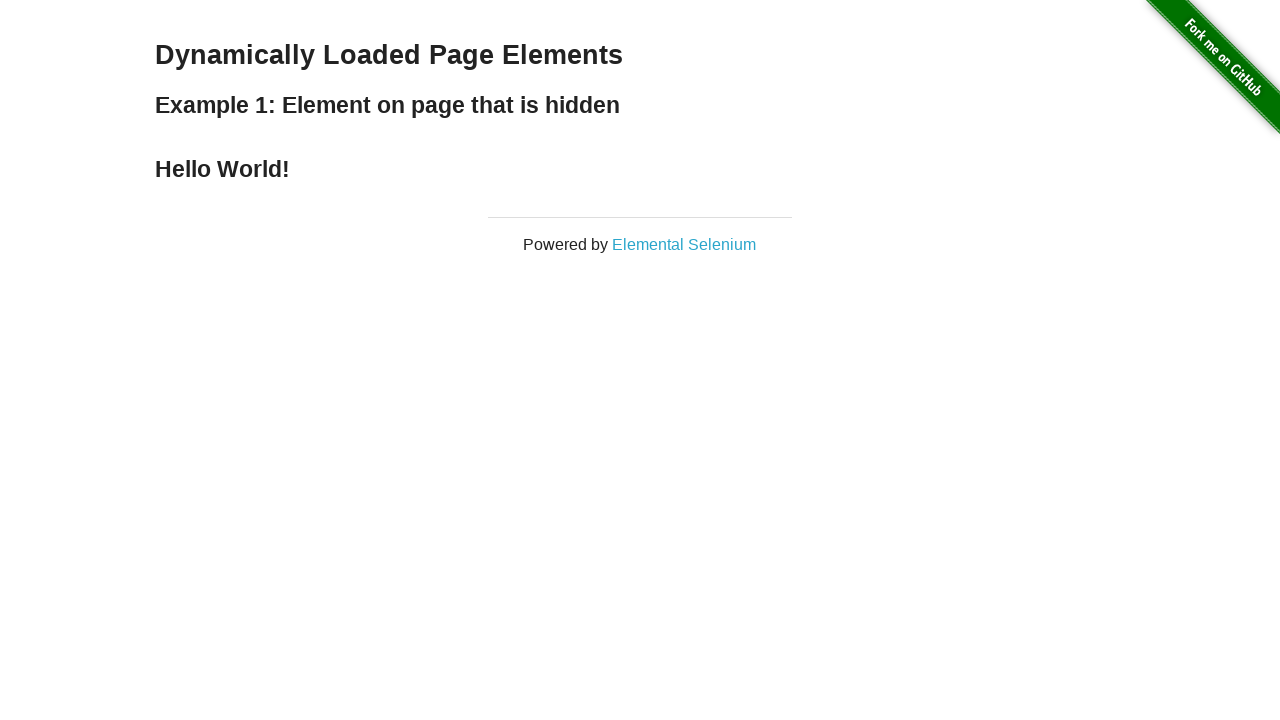

Elemental Selenium link became visible
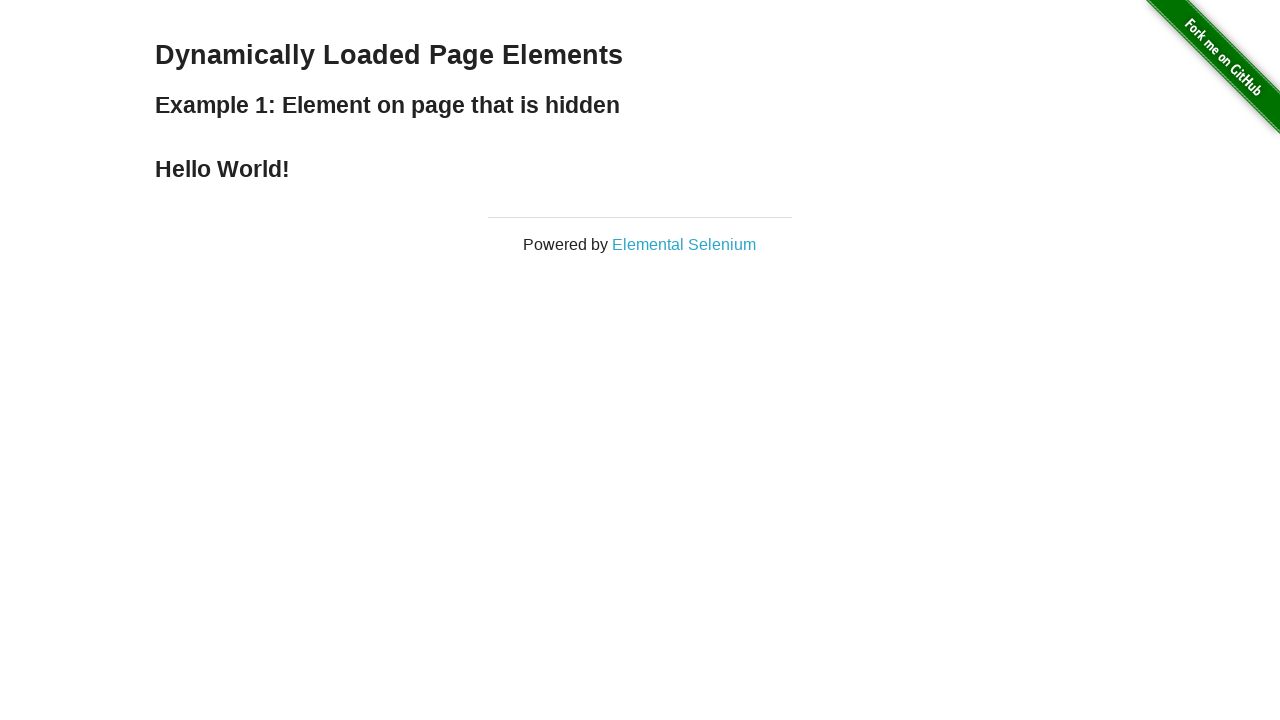

Clicked the Elemental Selenium link at (684, 244) on text=Elemental Selenium
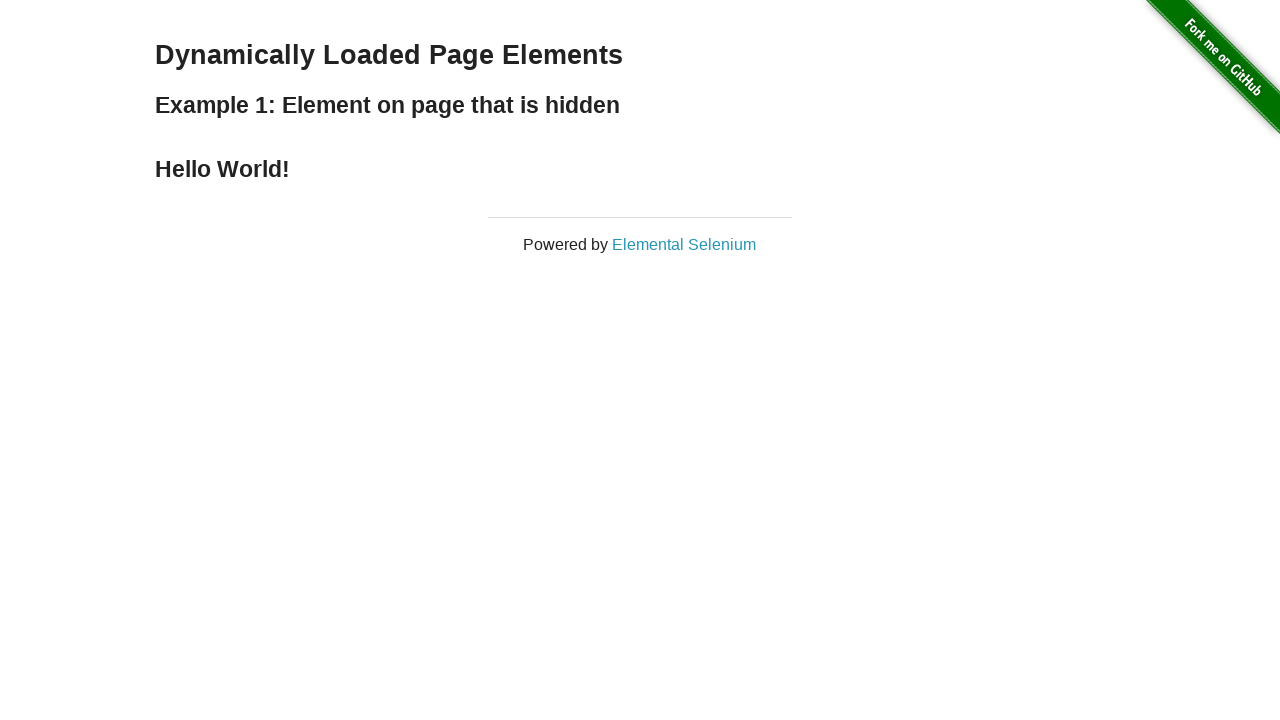

New page opened and loaded completely
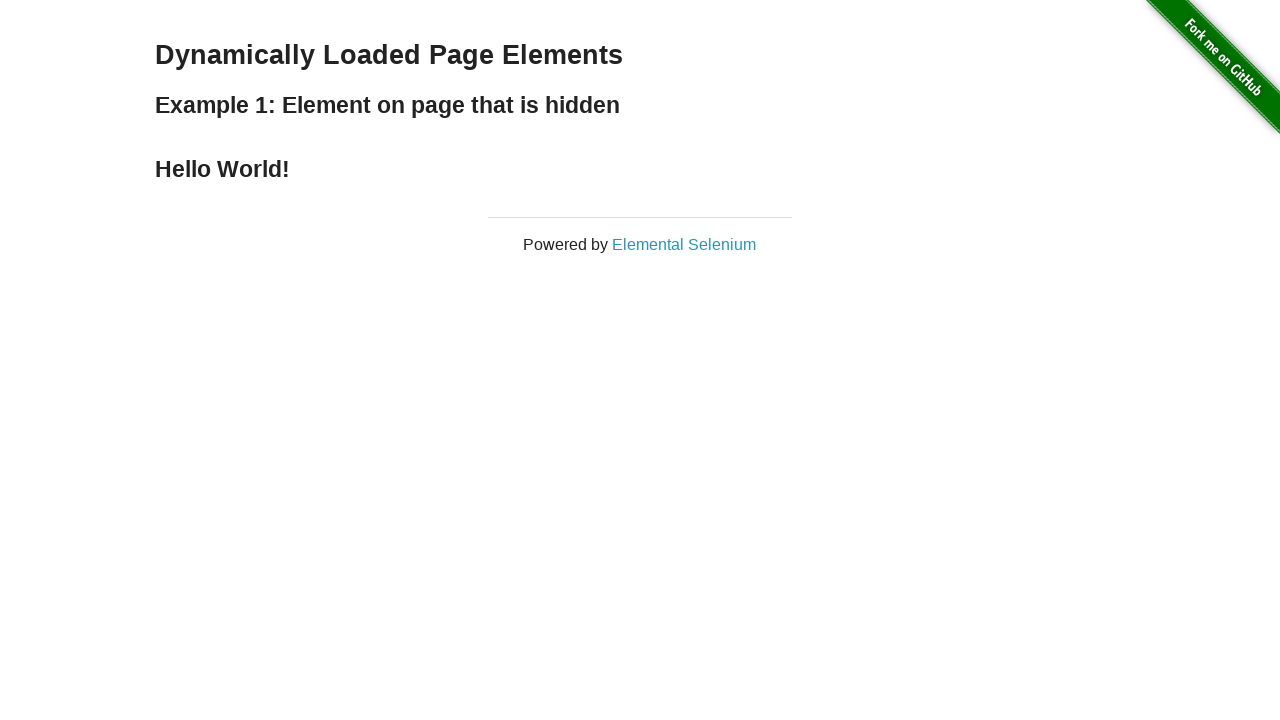

Verified navigation to Elemental Selenium website
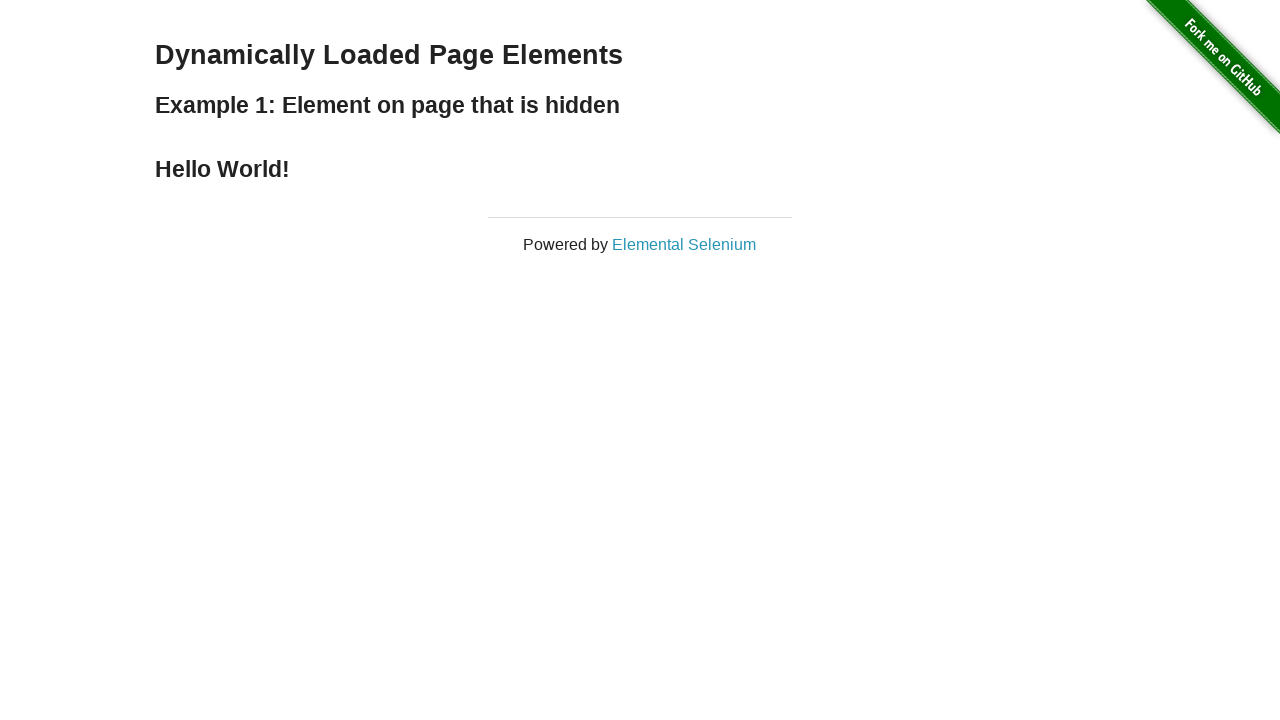

Closed the new page
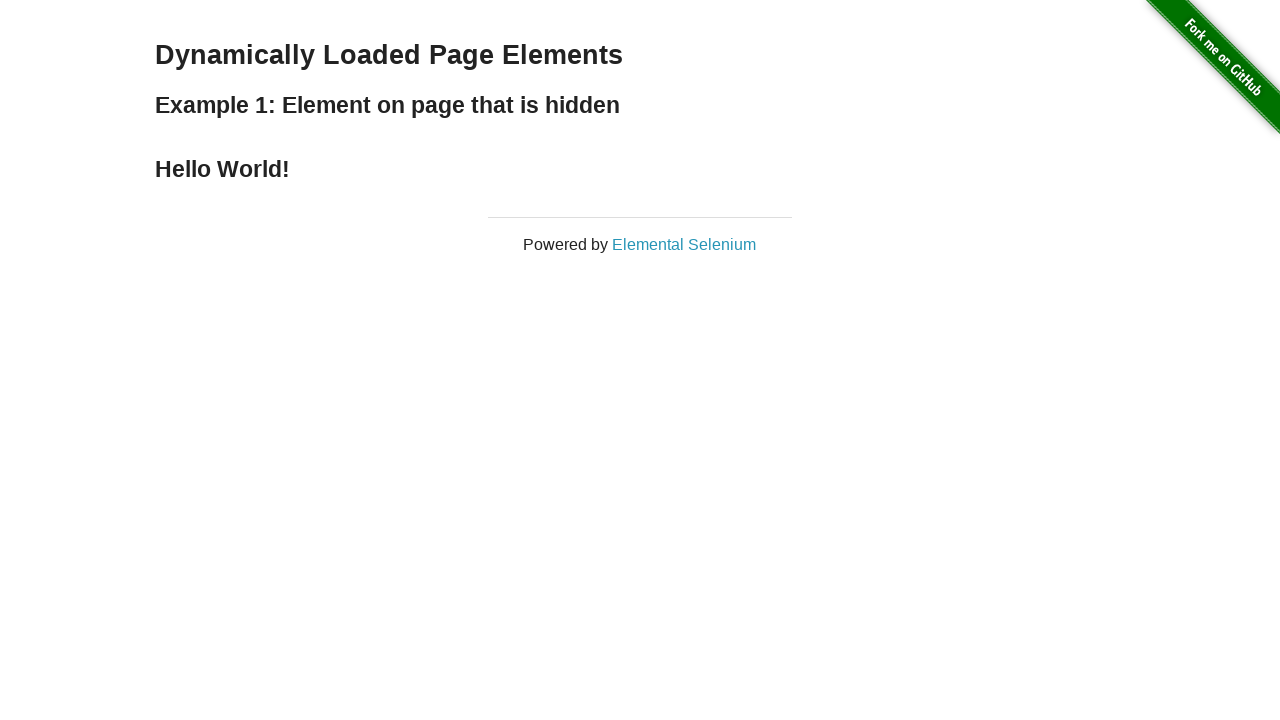

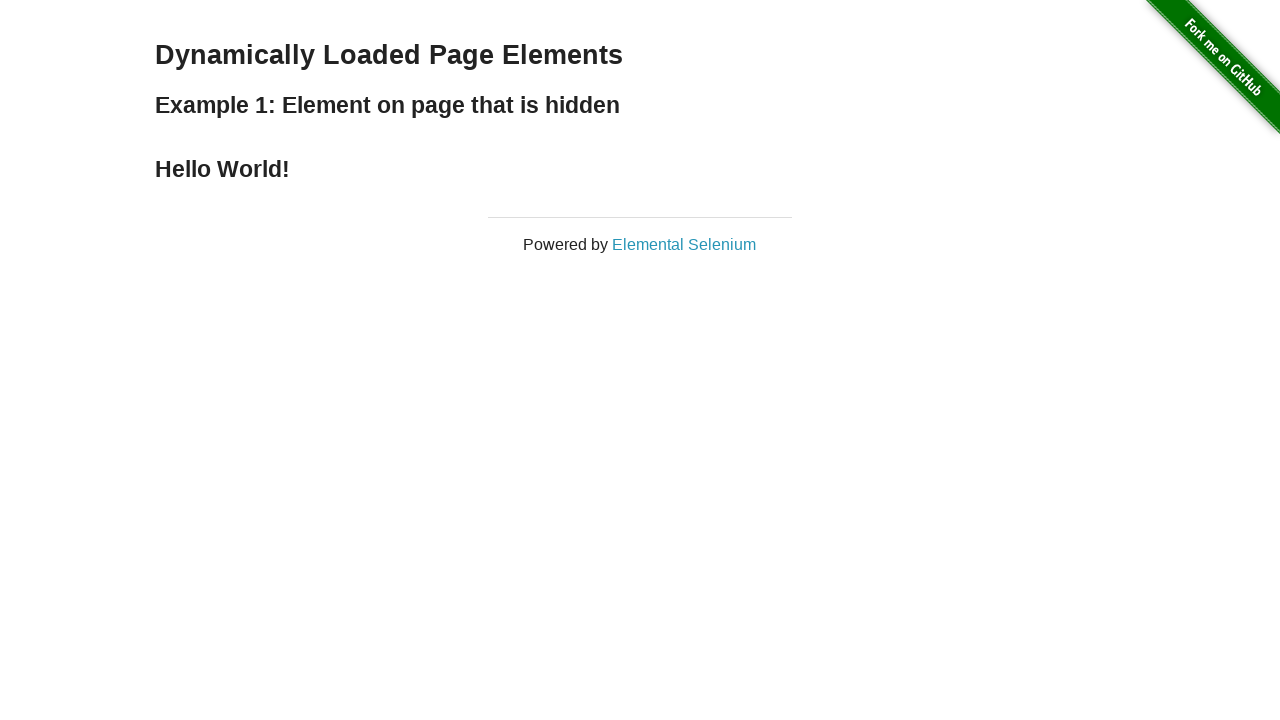